Tests navigating to a page, clicking a dynamically calculated link based on a mathematical formula, then filling out a multi-field form with personal information and submitting it.

Starting URL: http://suninjuly.github.io/find_link_text

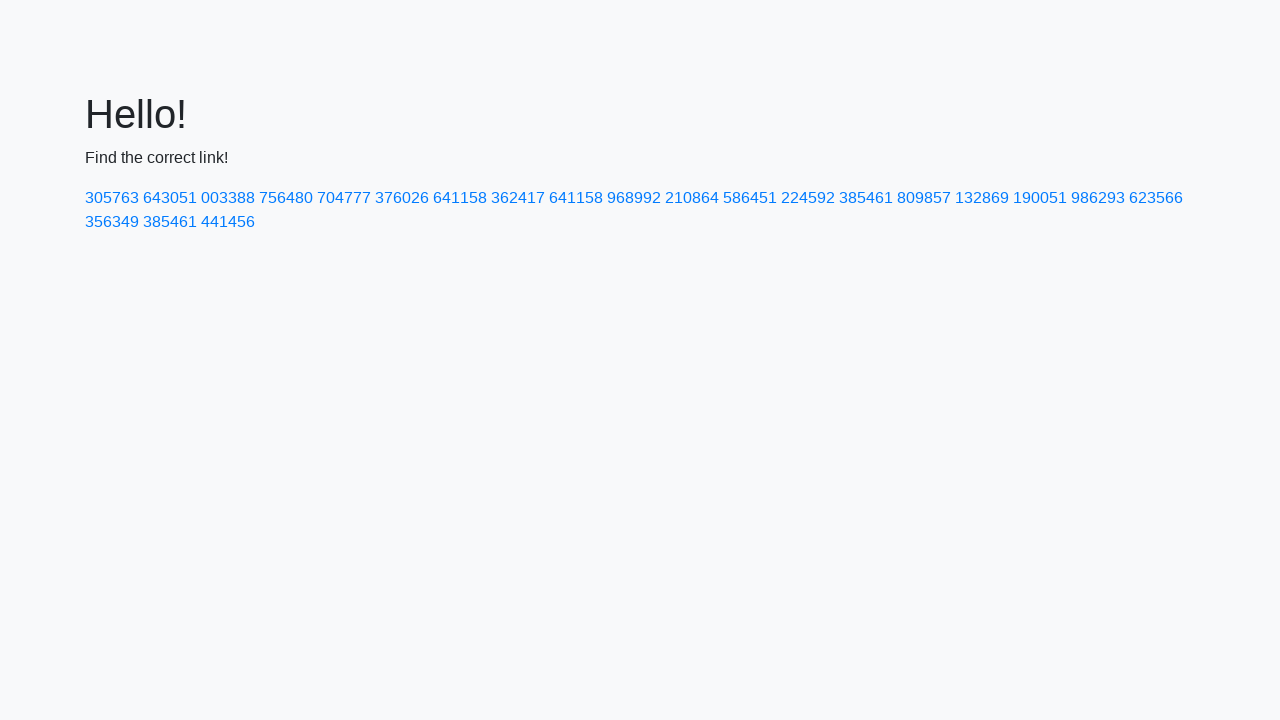

Calculated link text using mathematical formula: 224592
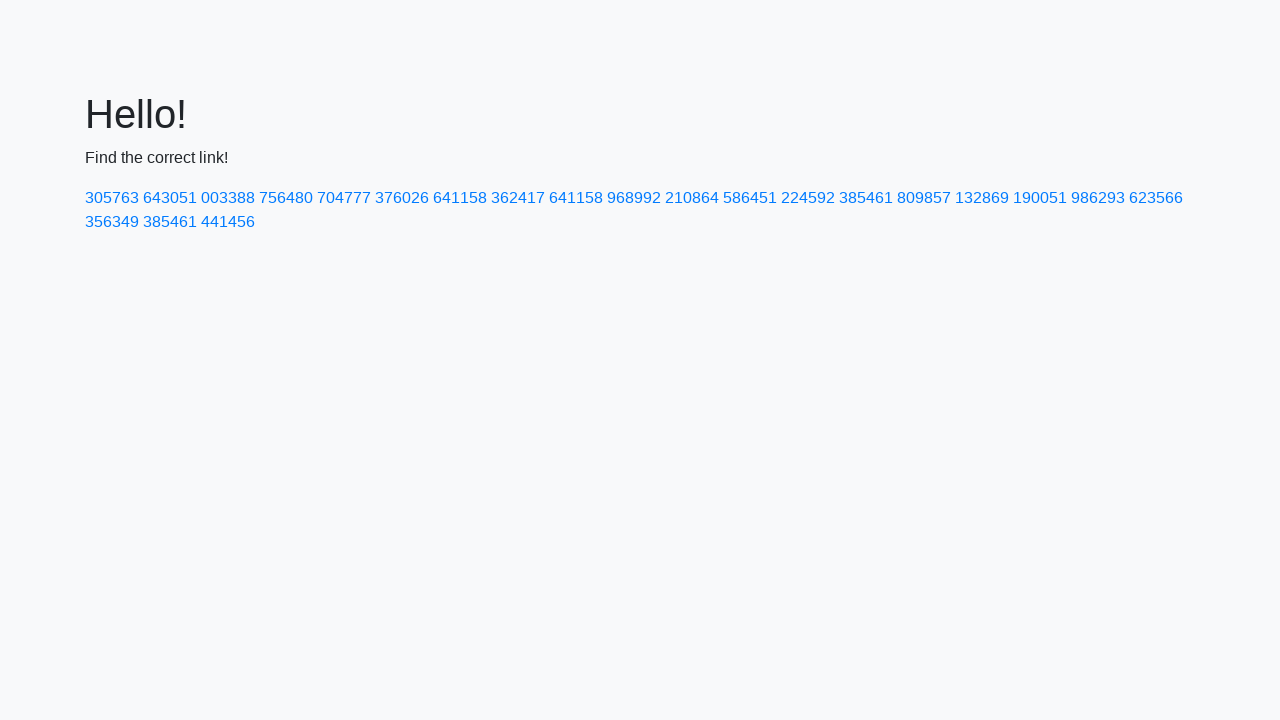

Clicked dynamically calculated link with text '224592' at (808, 198) on text=224592
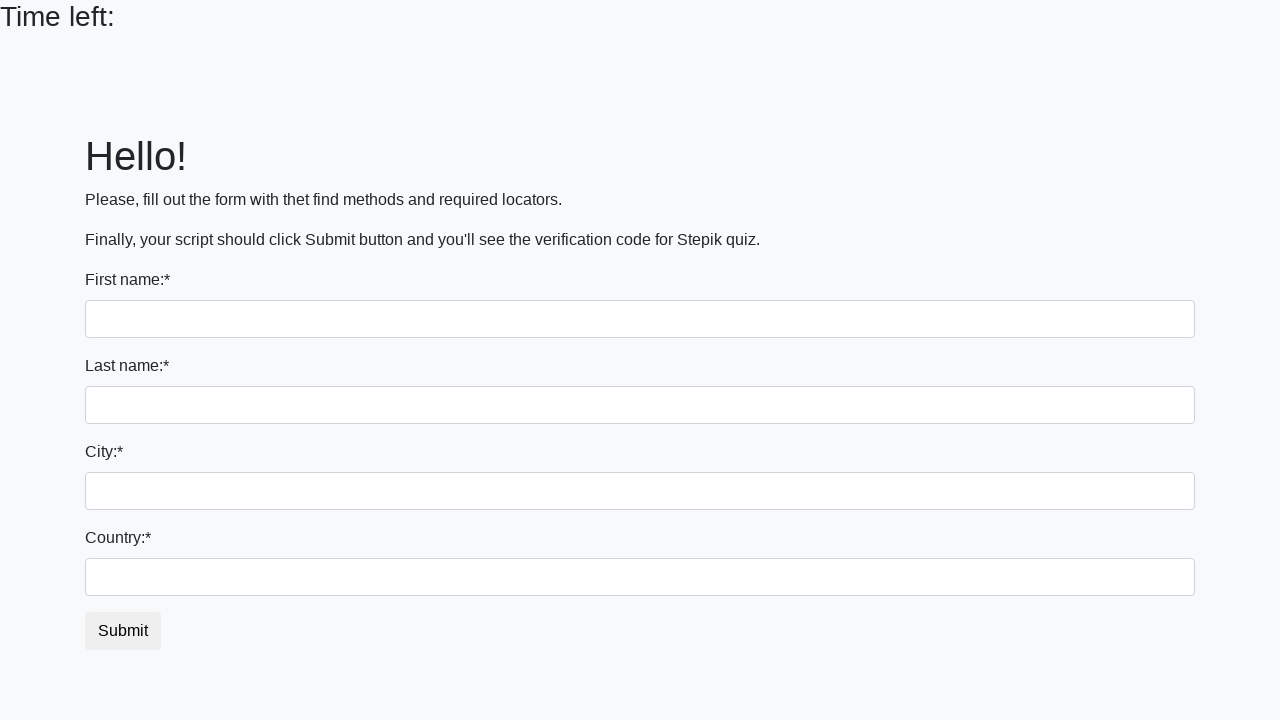

Filled first name field with 'Ivan' on input >> nth=0
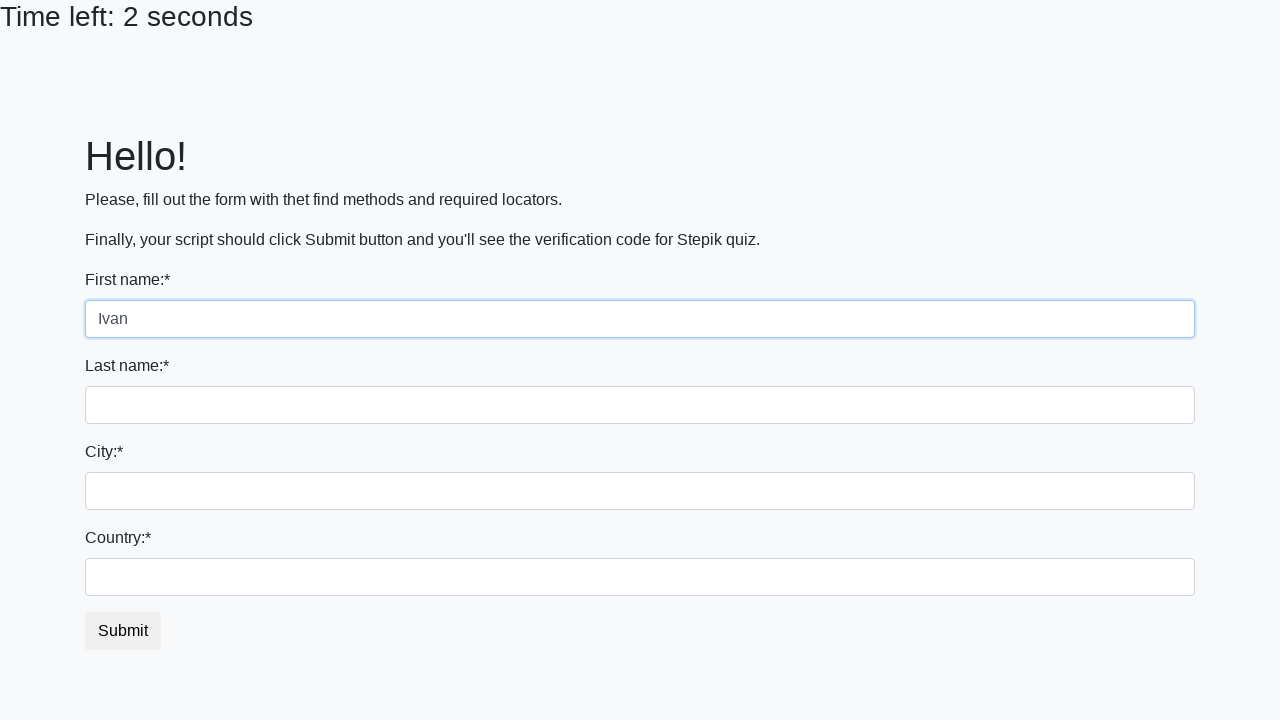

Filled last name field with 'Petrov' on input[name='last_name']
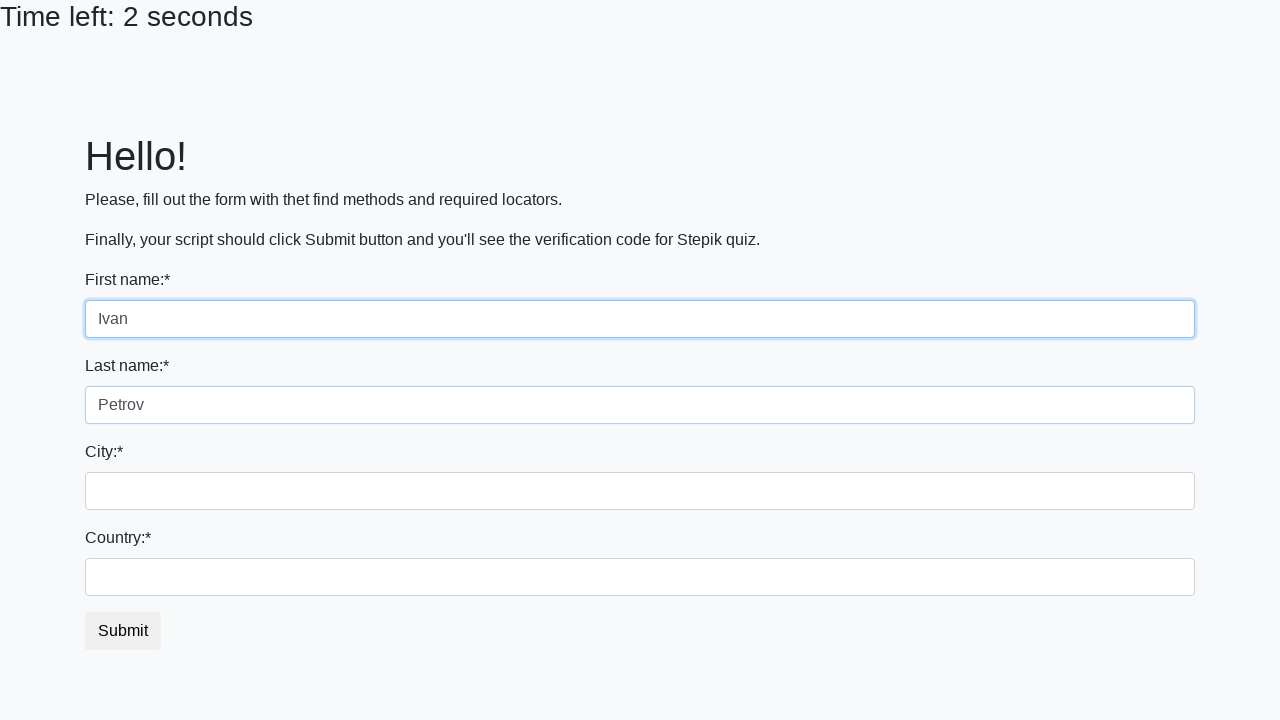

Filled city field with 'Smolensk' on .form-control.city
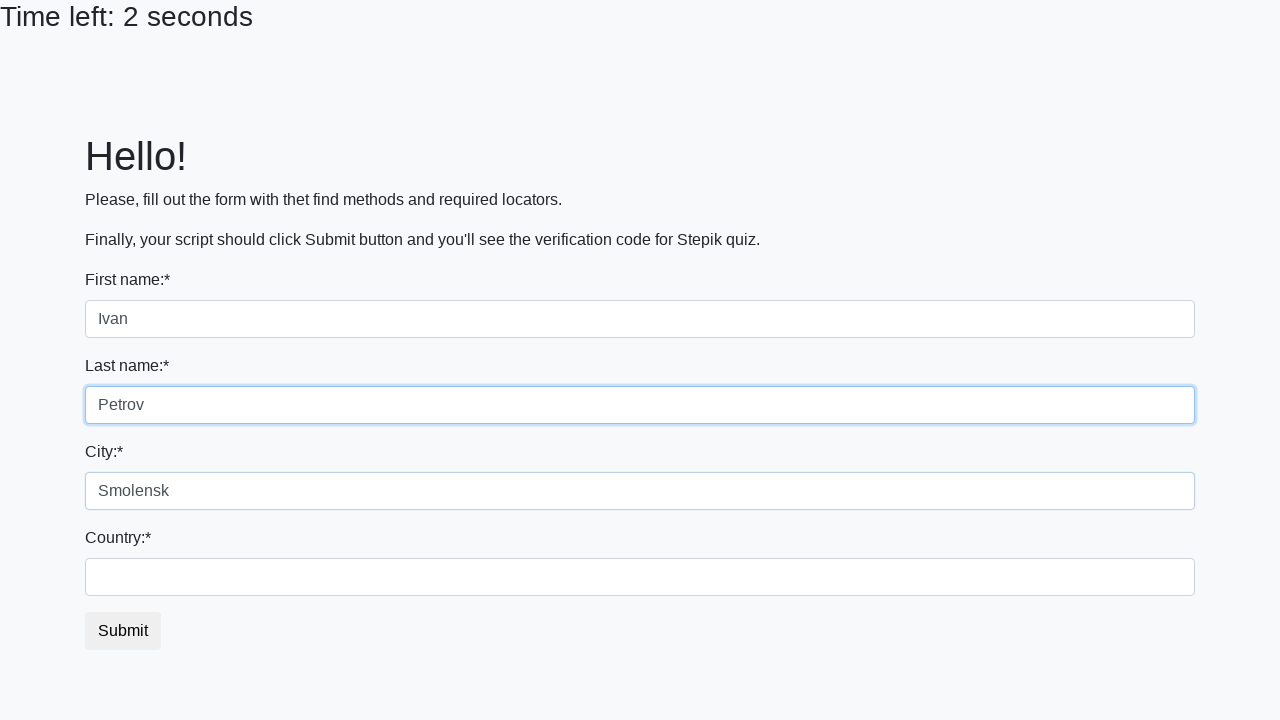

Filled country field with 'Russia' on #country
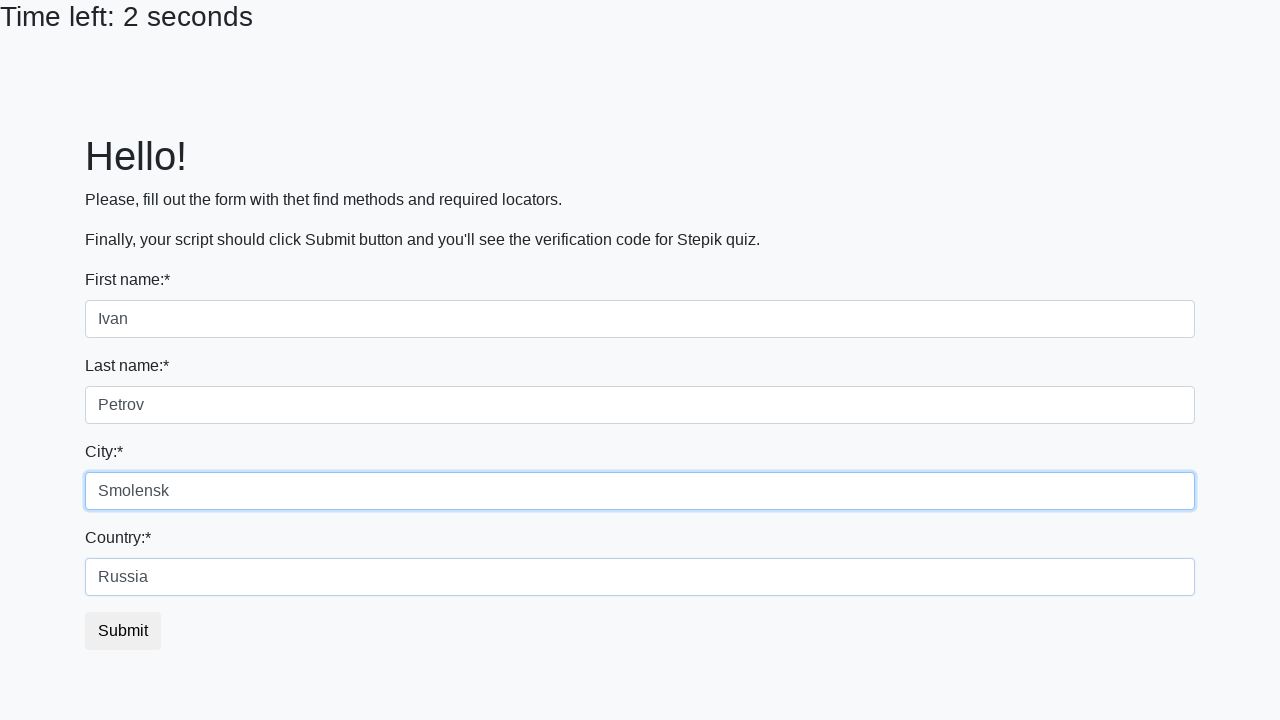

Clicked submit button to complete form submission at (123, 631) on button.btn
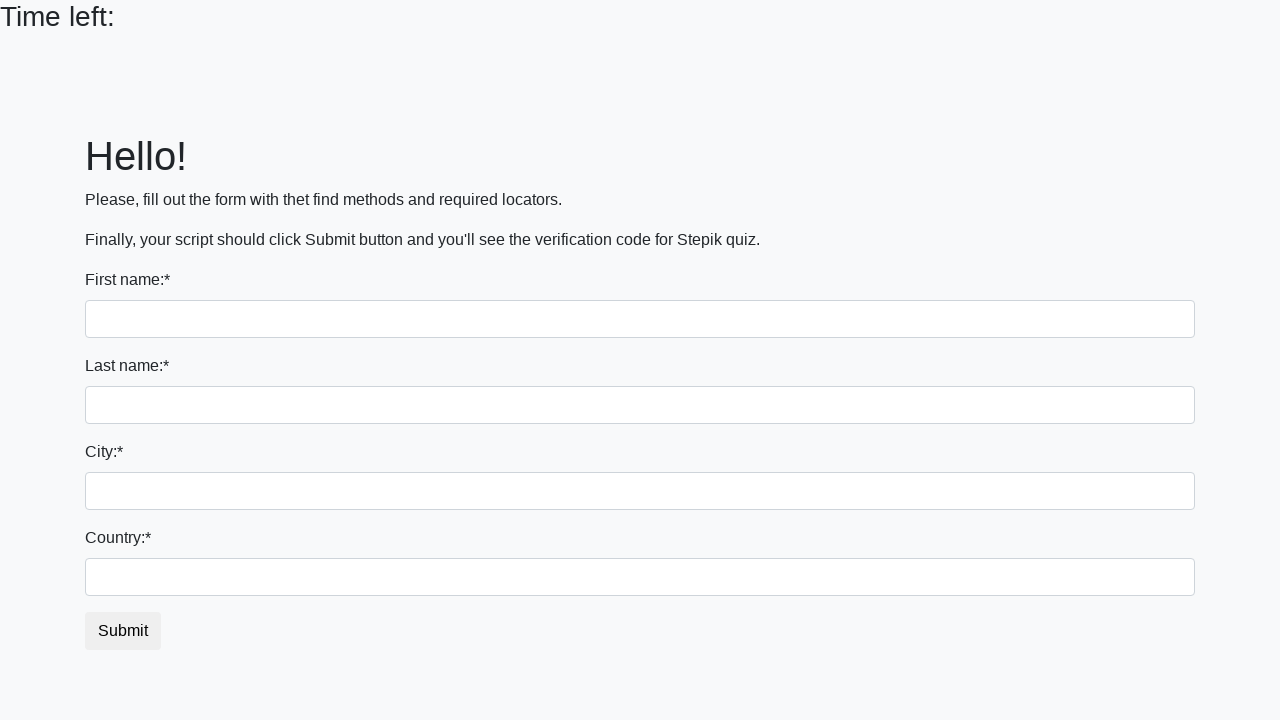

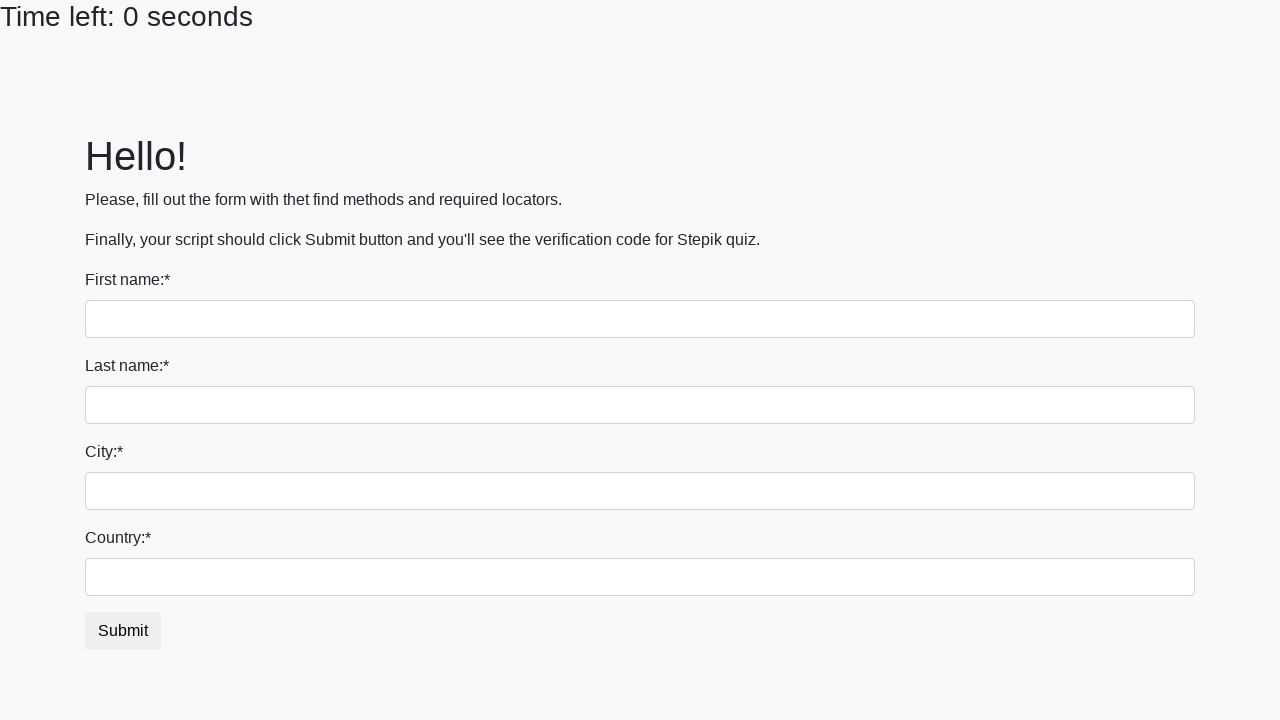